Tests filling disabled form fields on a demo application by clicking the "Disabled" tab and using JavaScript to set values in disabled input fields (email, name, password).

Starting URL: https://demoapps.qspiders.com/ui?scenario=1

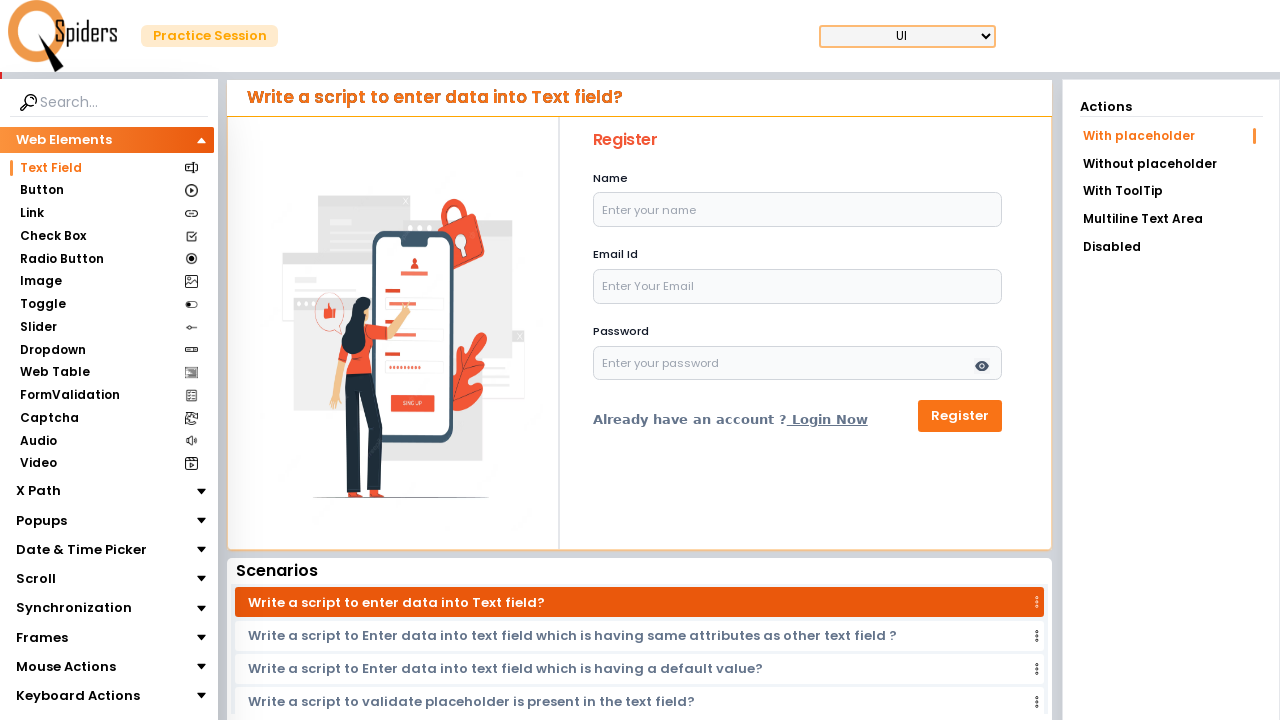

Clicked on the 'Disabled' tab at (1171, 247) on xpath=//li[text()='Disabled']
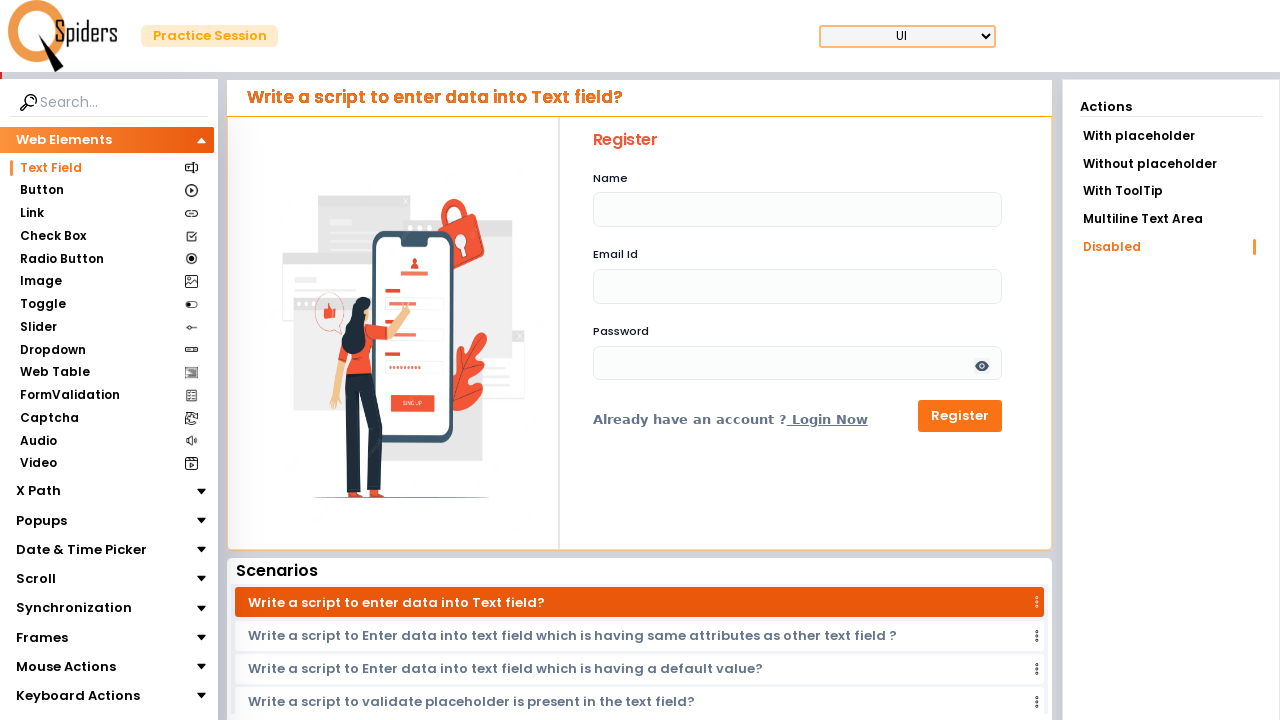

Waited 2 seconds for the form to be visible
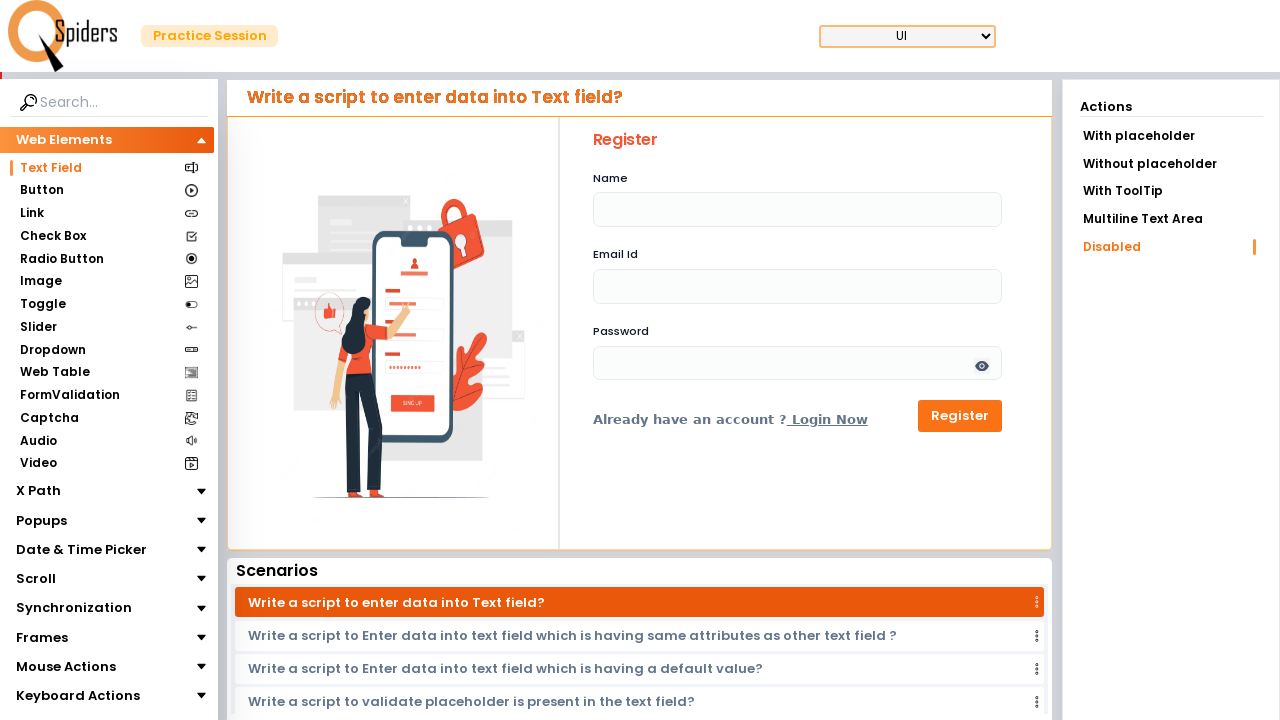

Set disabled email field to 'mharrison@example.com' using JavaScript
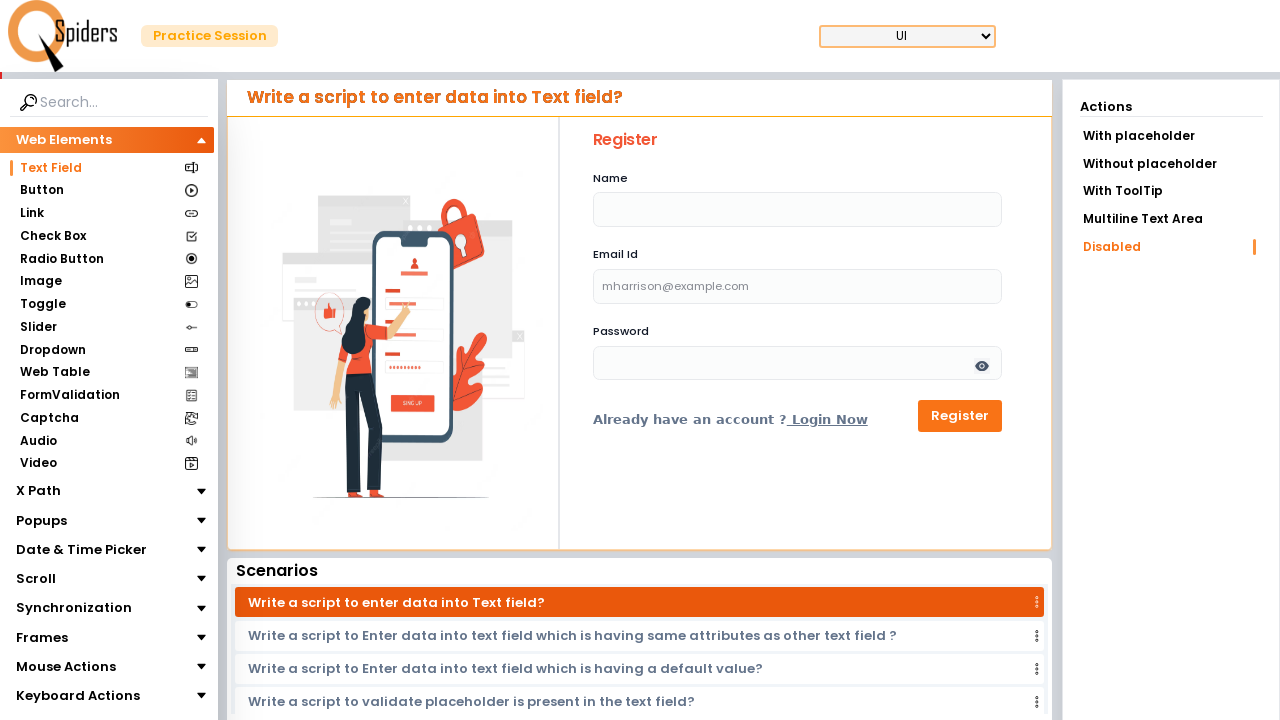

Set disabled name field to 'mharrison' using JavaScript
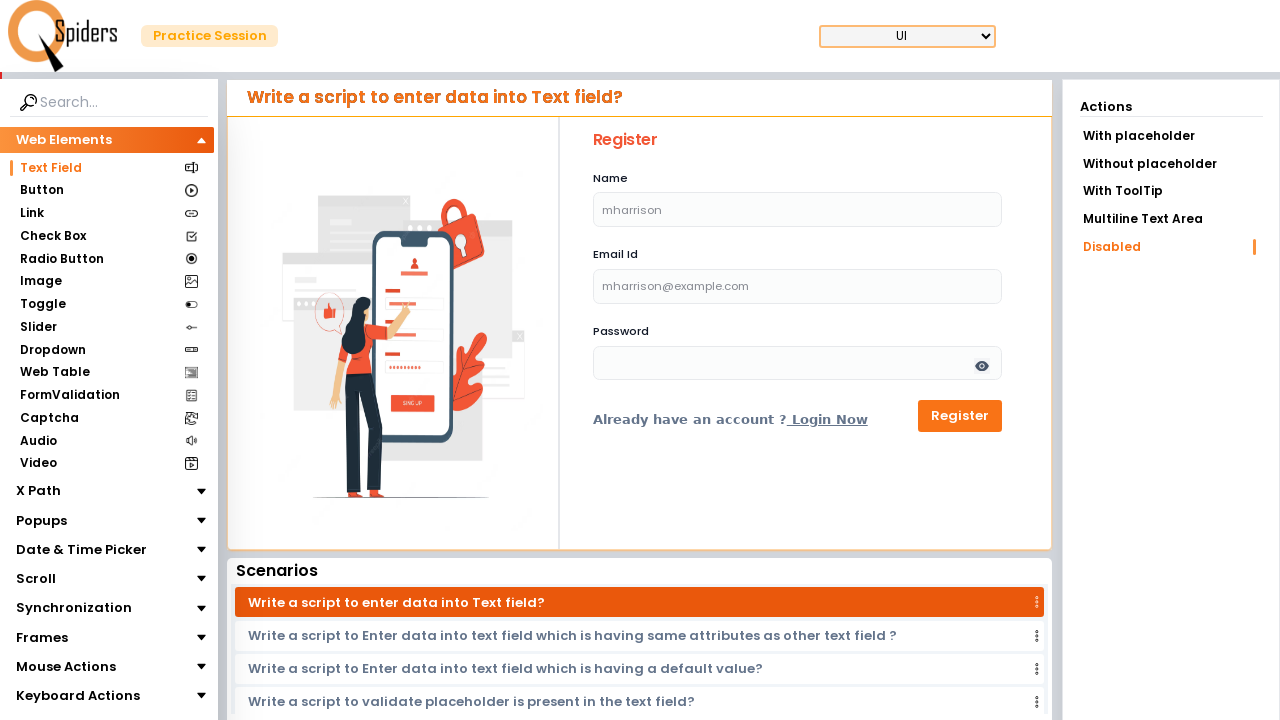

Set disabled password field to 'securePass456' using JavaScript
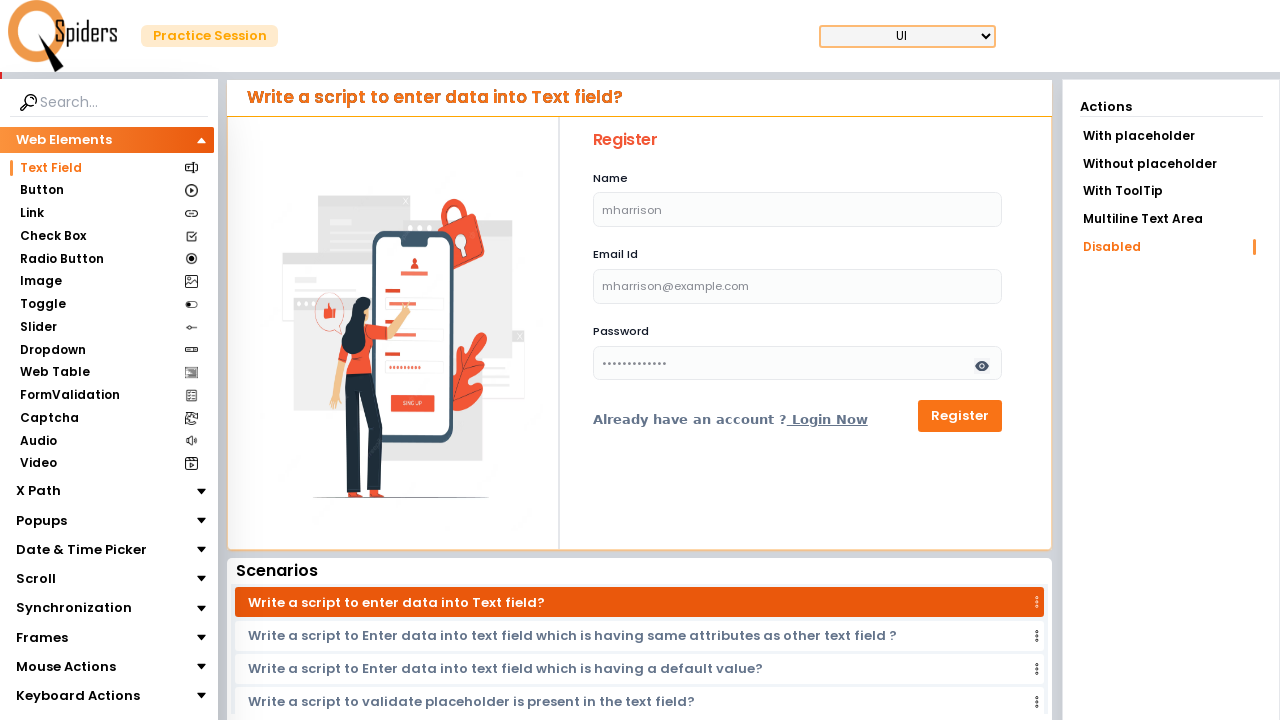

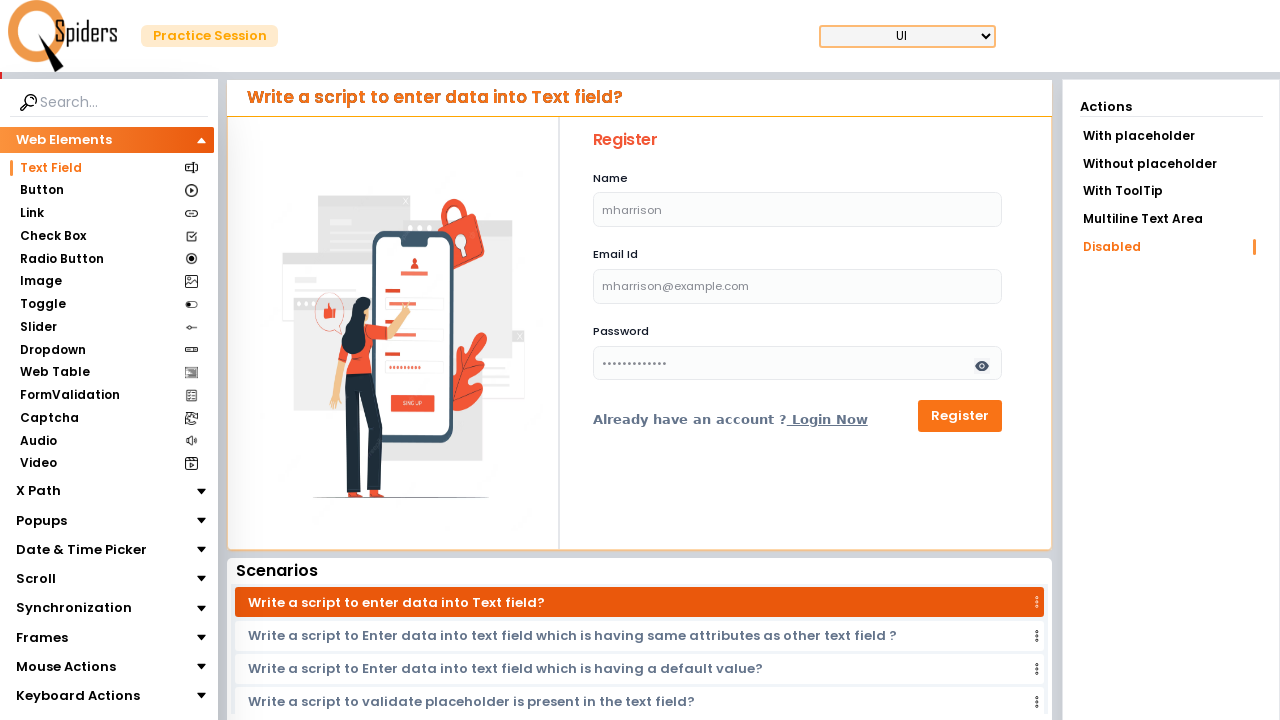